Tests checkbox functionality by clicking on two checkboxes if they are not already selected, then verifies both checkboxes are checked.

Starting URL: https://testcenter.techproeducation.com/index.php?page=checkboxes

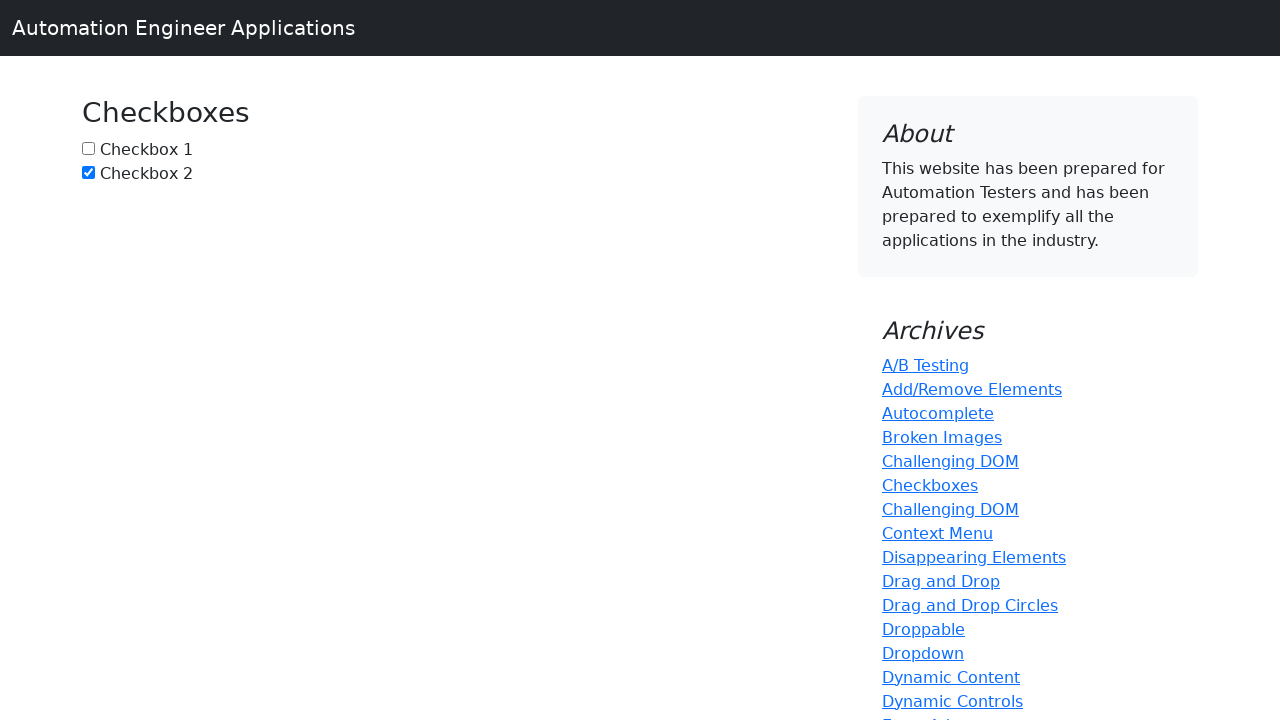

Located checkbox1 element with id 'box1'
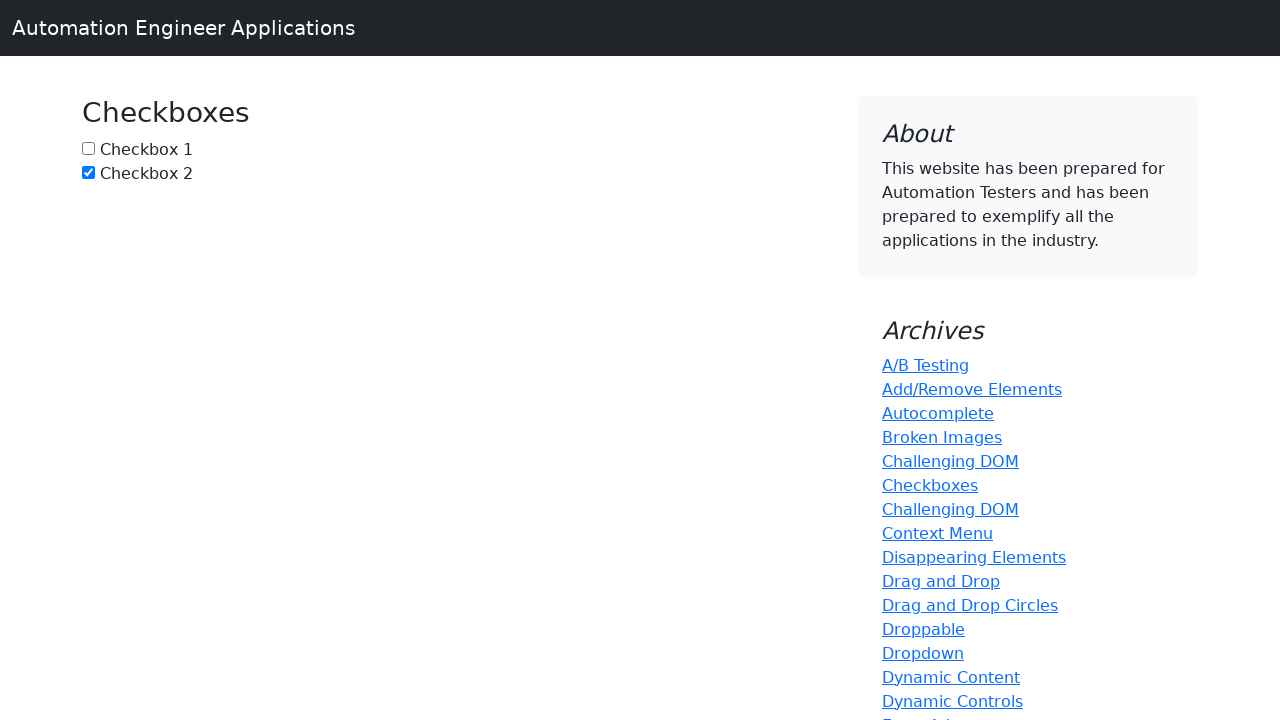

Located checkbox2 element with id 'box2'
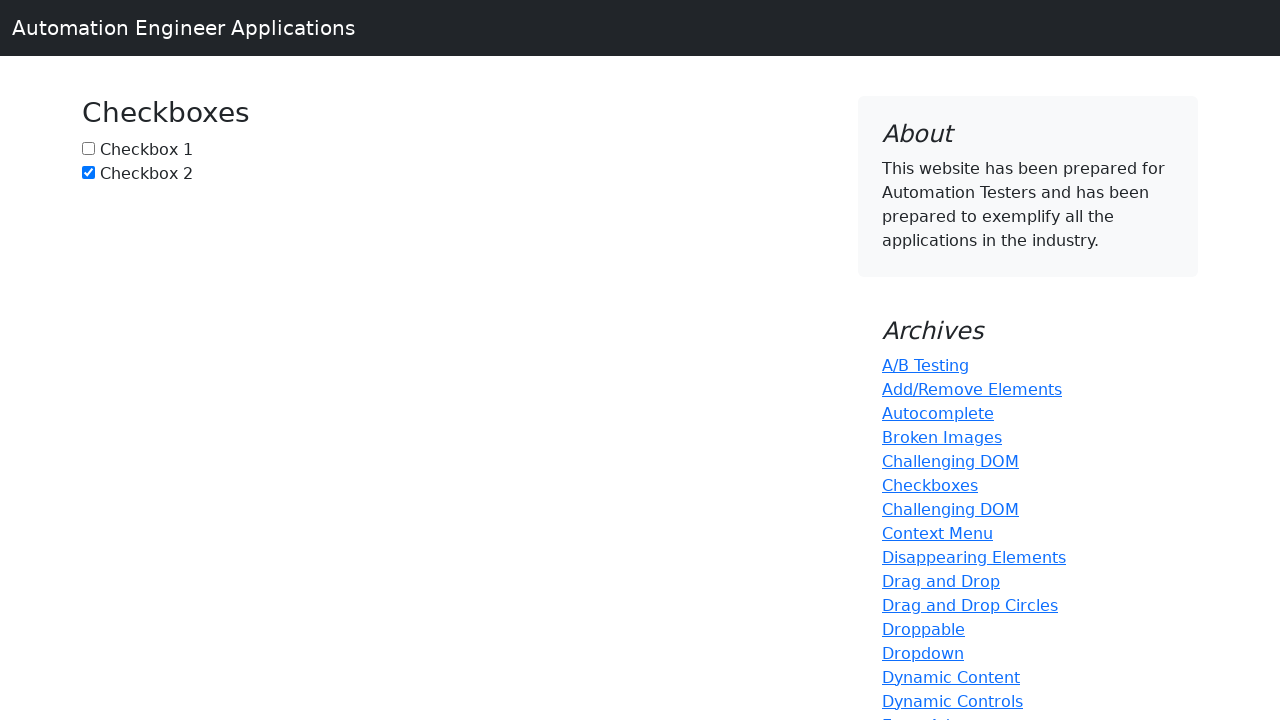

Checkbox1 was not checked, clicked to select it at (88, 148) on #box1
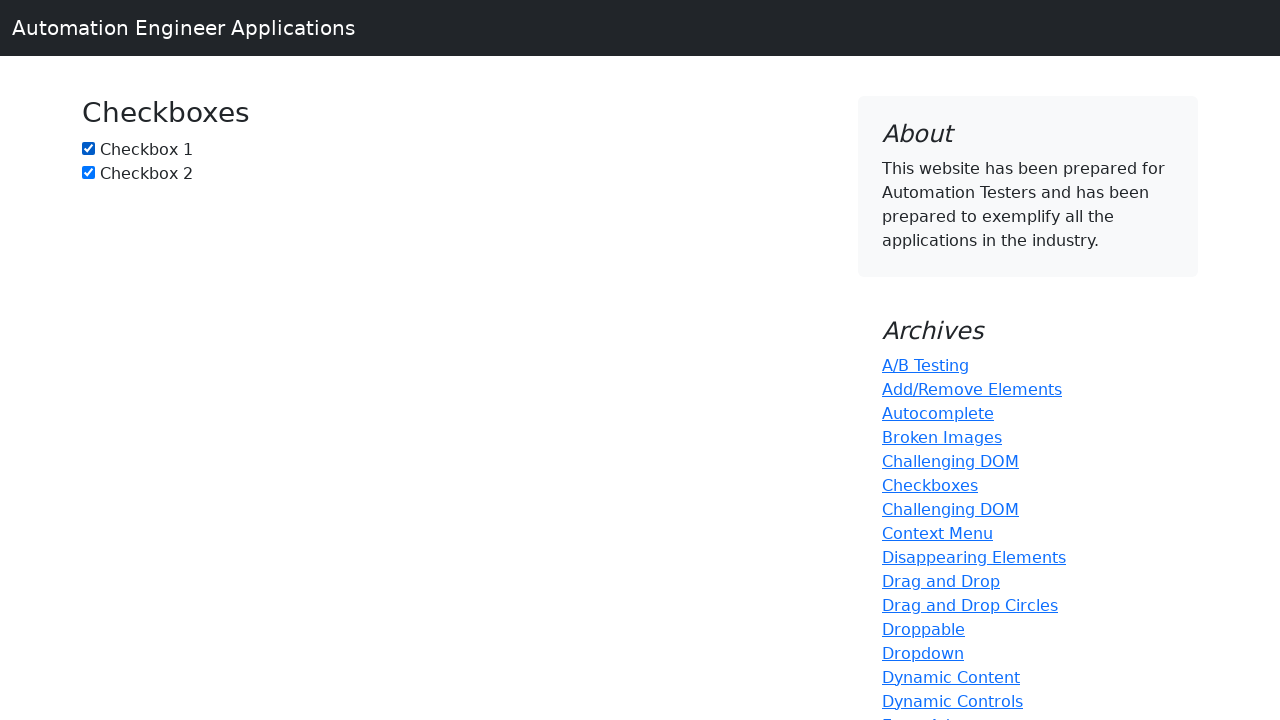

Checkbox2 was already checked, no action needed
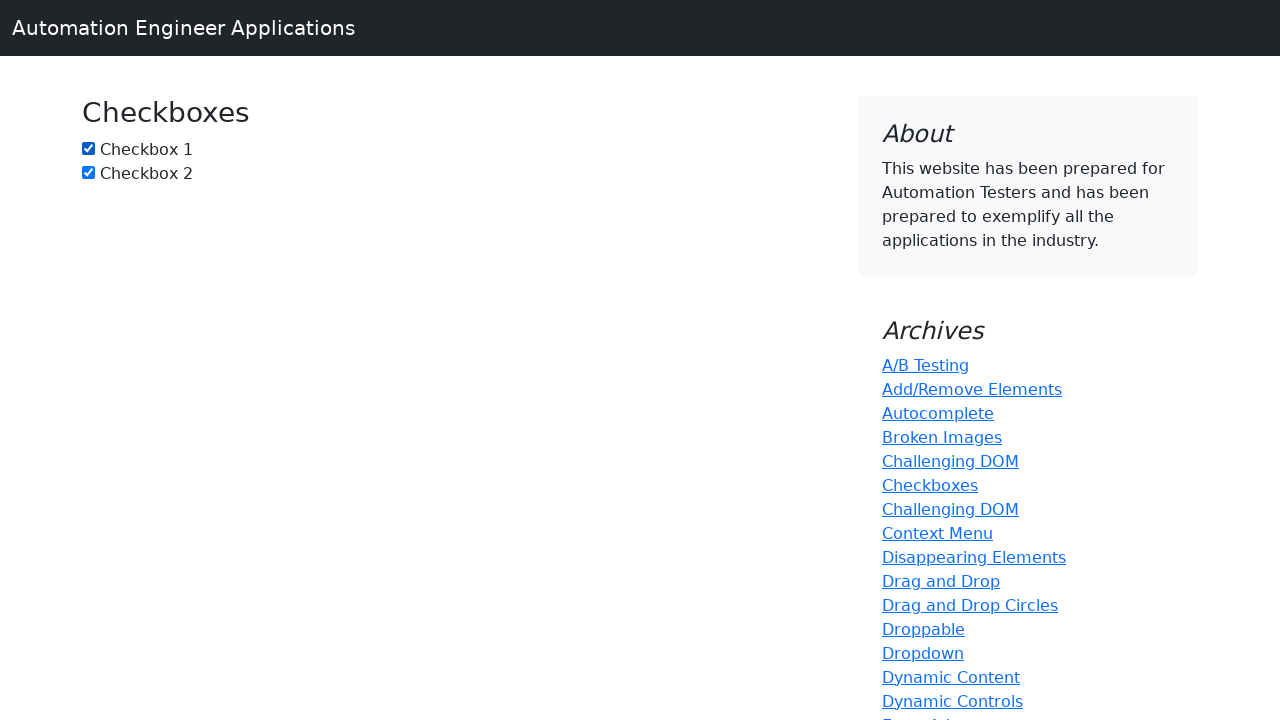

Verified that checkbox1 is checked
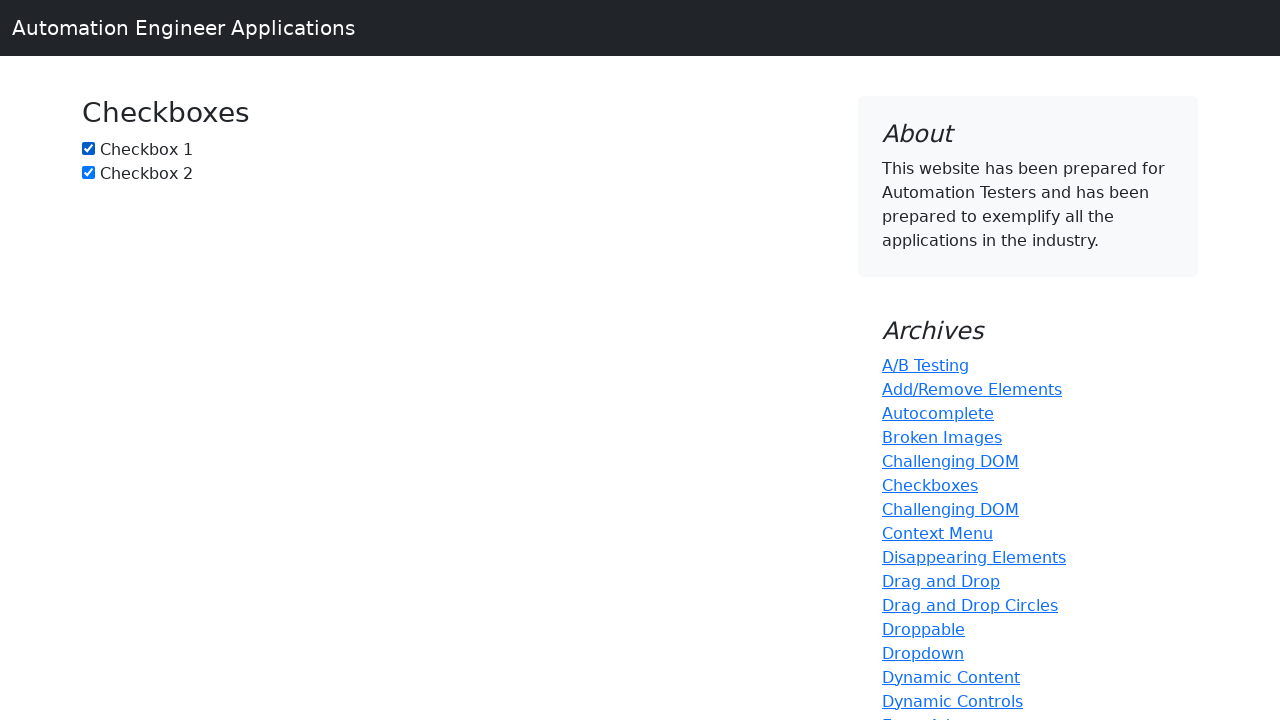

Verified that checkbox2 is checked
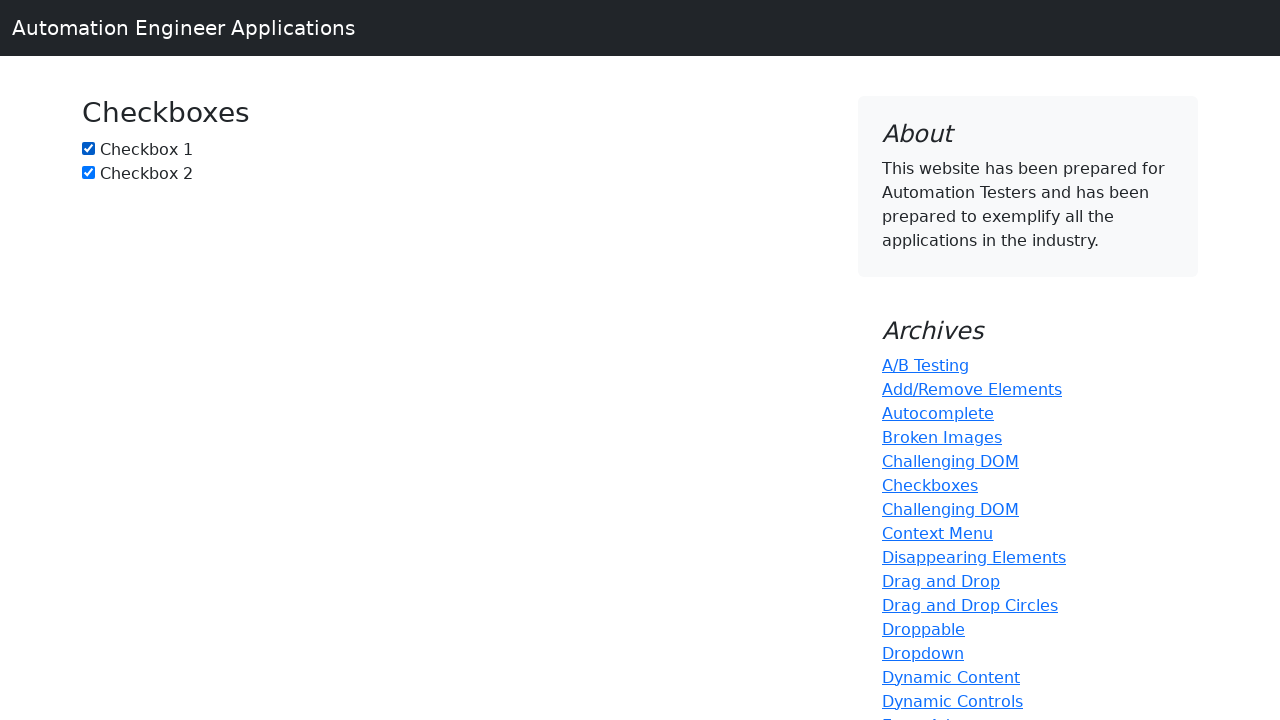

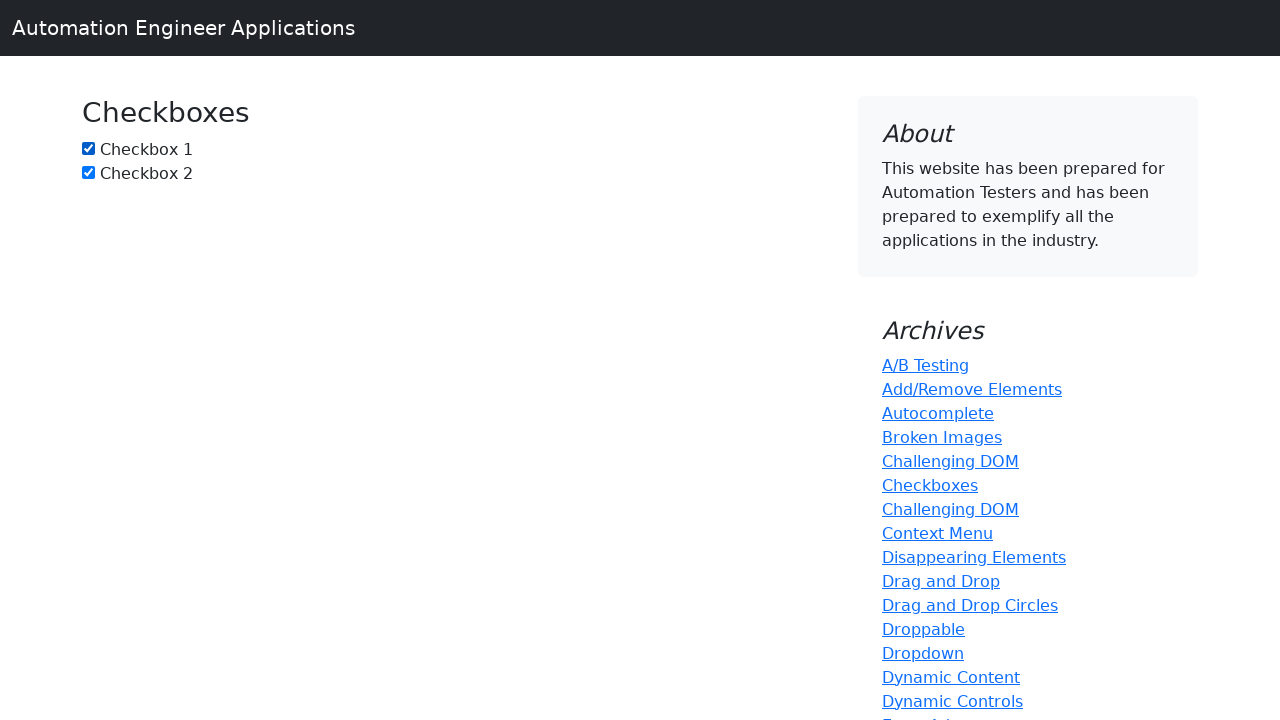